Tests confirmation alert functionality by clicking the confirm button and accepting the alert

Starting URL: https://demoqa.com/alerts

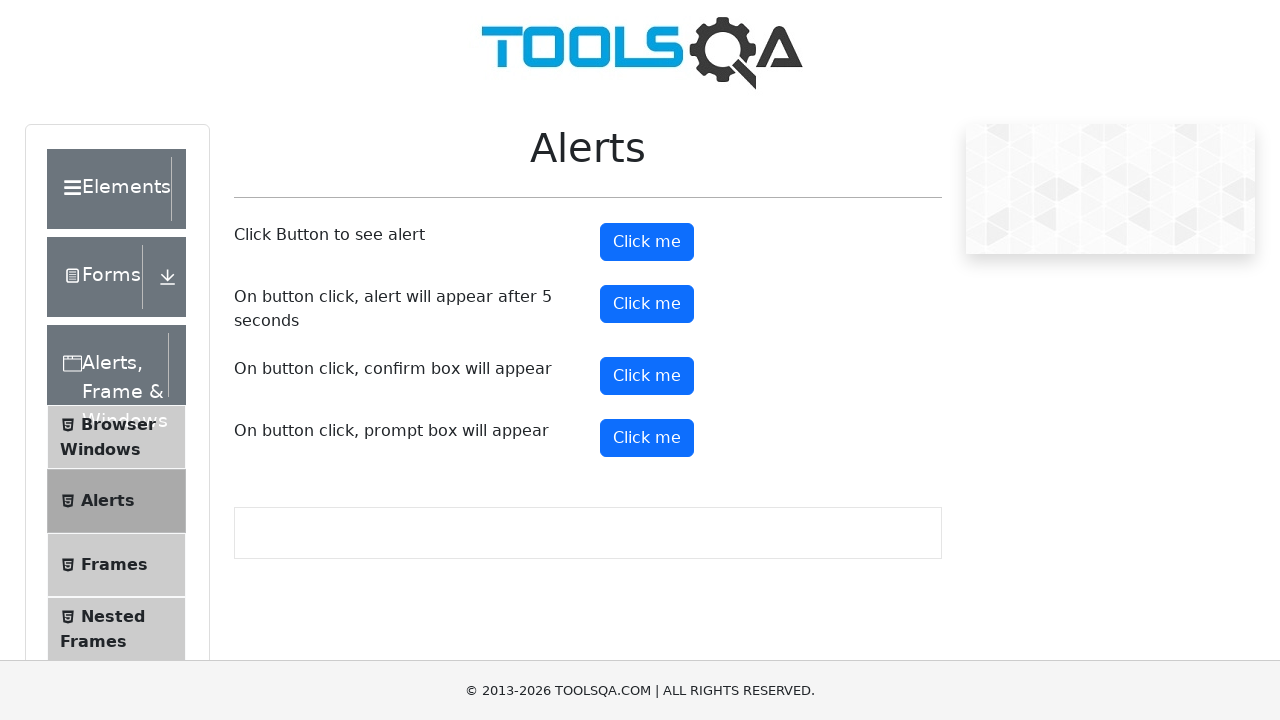

Set up dialog handler to accept confirmation alerts
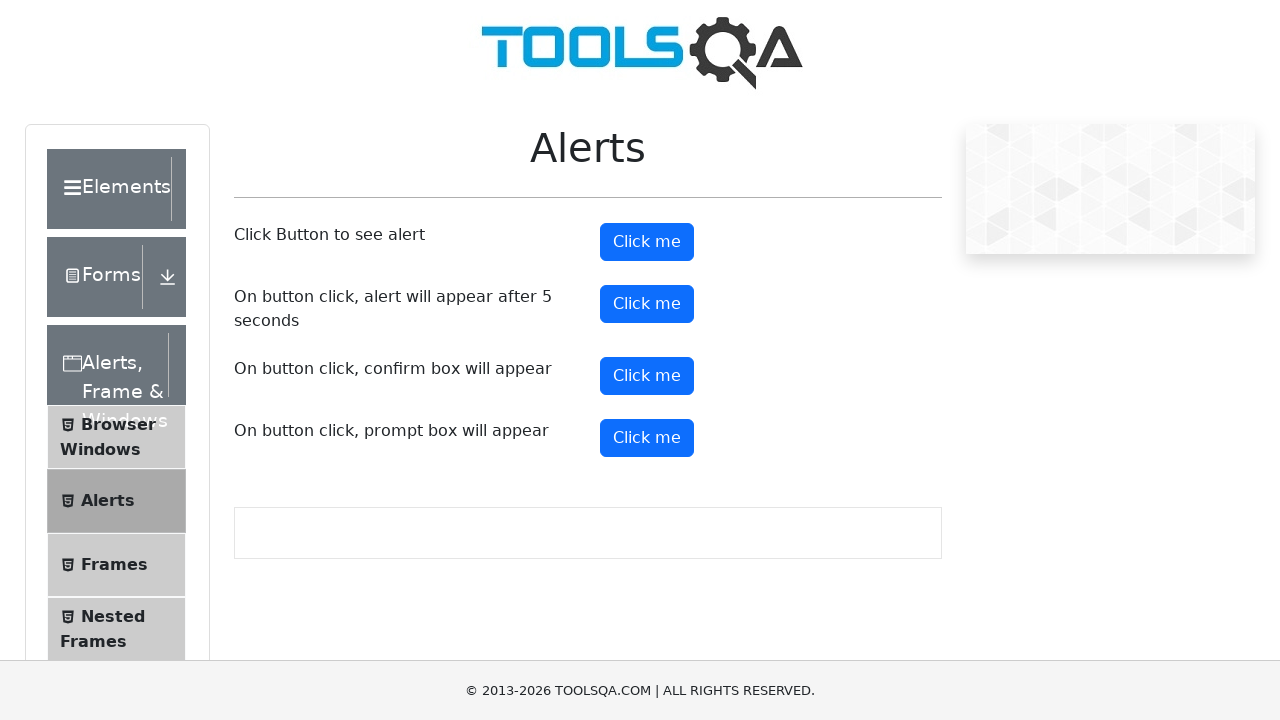

Clicked confirm button to trigger alert at (647, 376) on #confirmButton
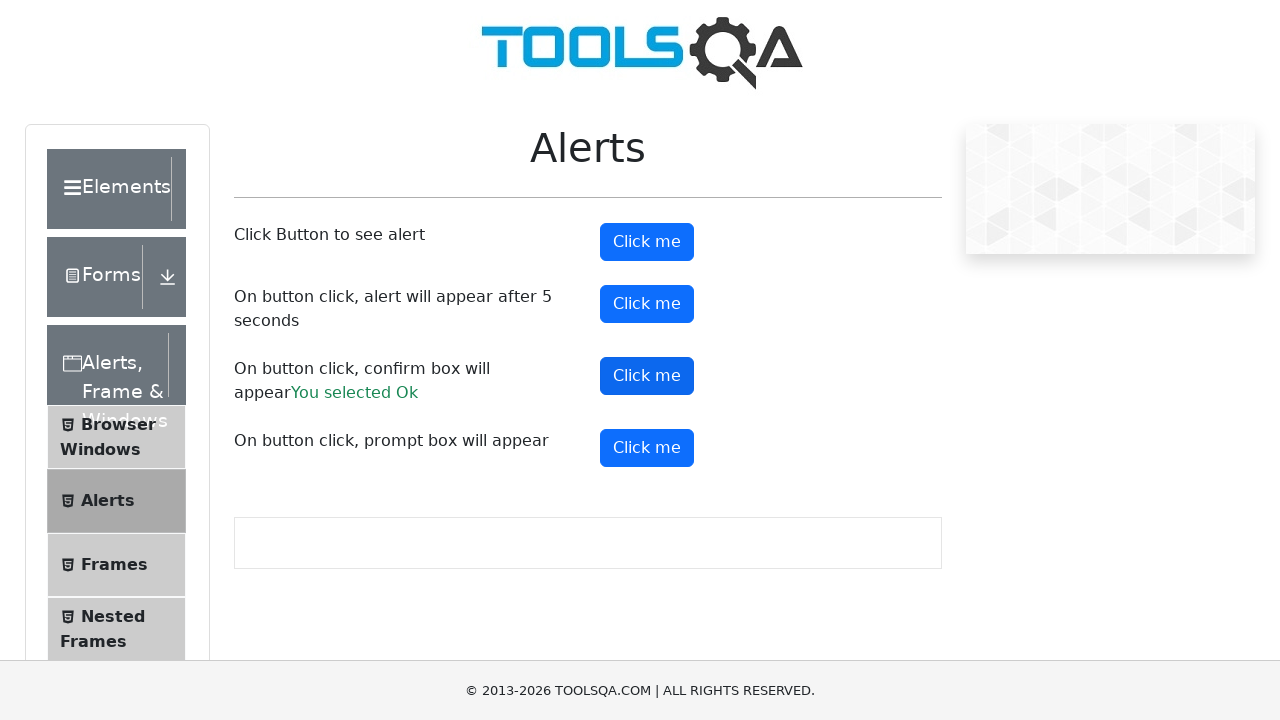

Waited for confirmation alert to be processed and accepted
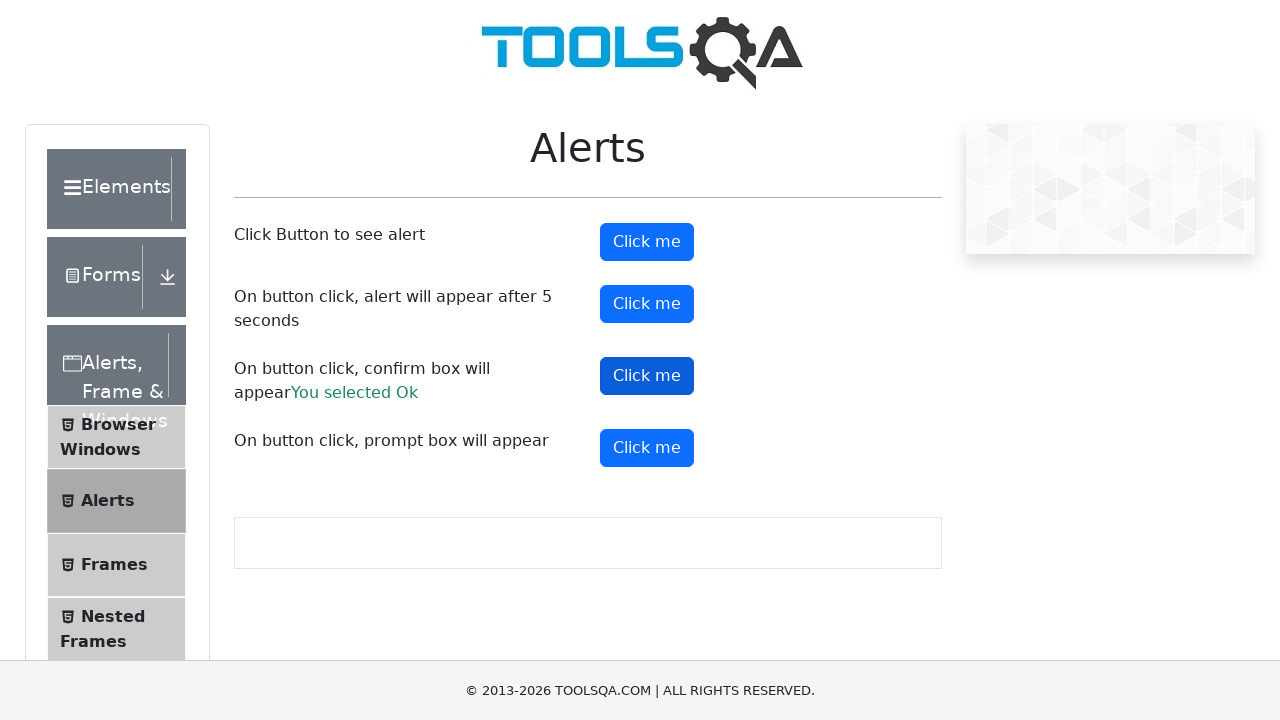

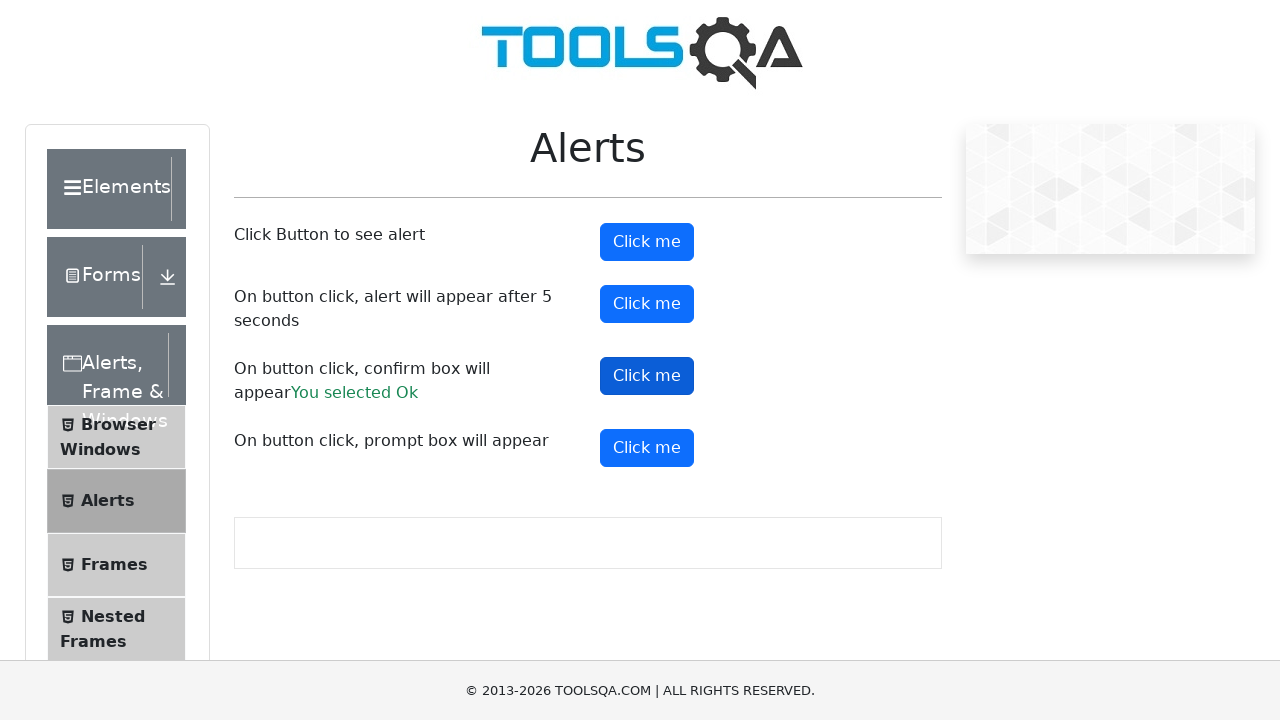